Navigates to Mars hemispheres page and clicks through each hemisphere image to view details, then navigates back to the main page.

Starting URL: https://data-class-mars-hemispheres.s3.amazonaws.com/Mars_Hemispheres/index.html

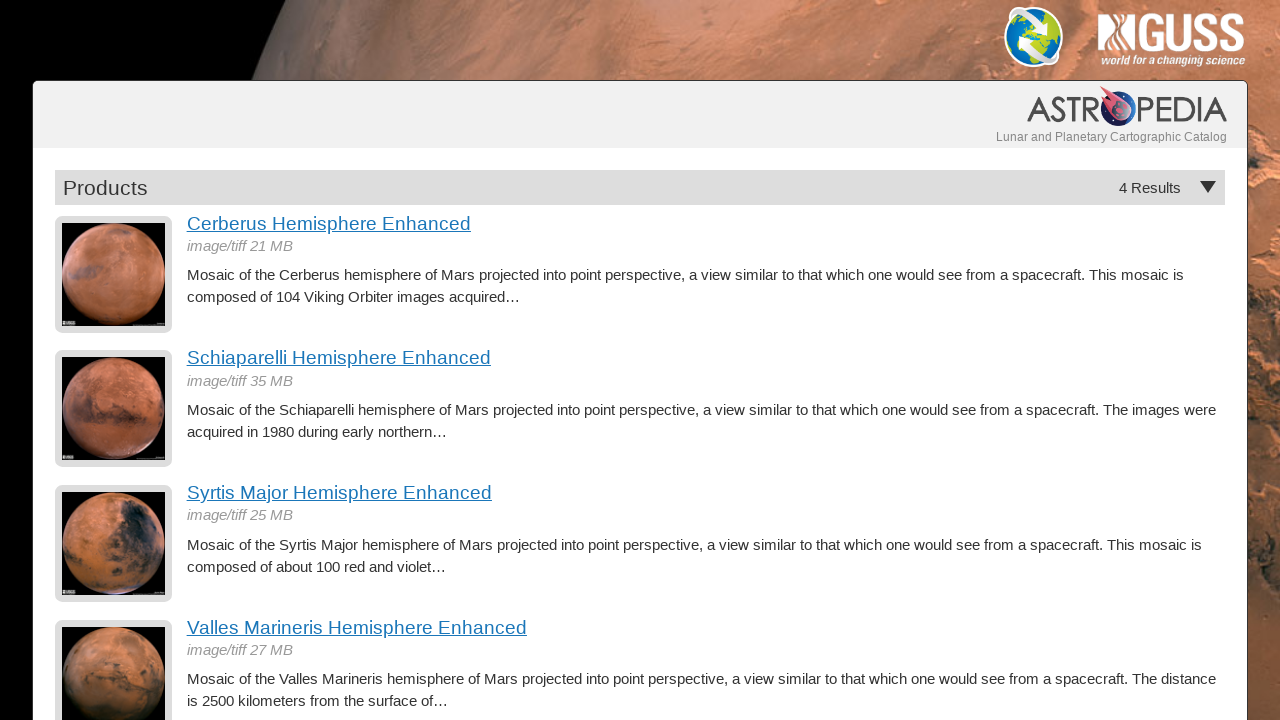

Waited for hemisphere images to load
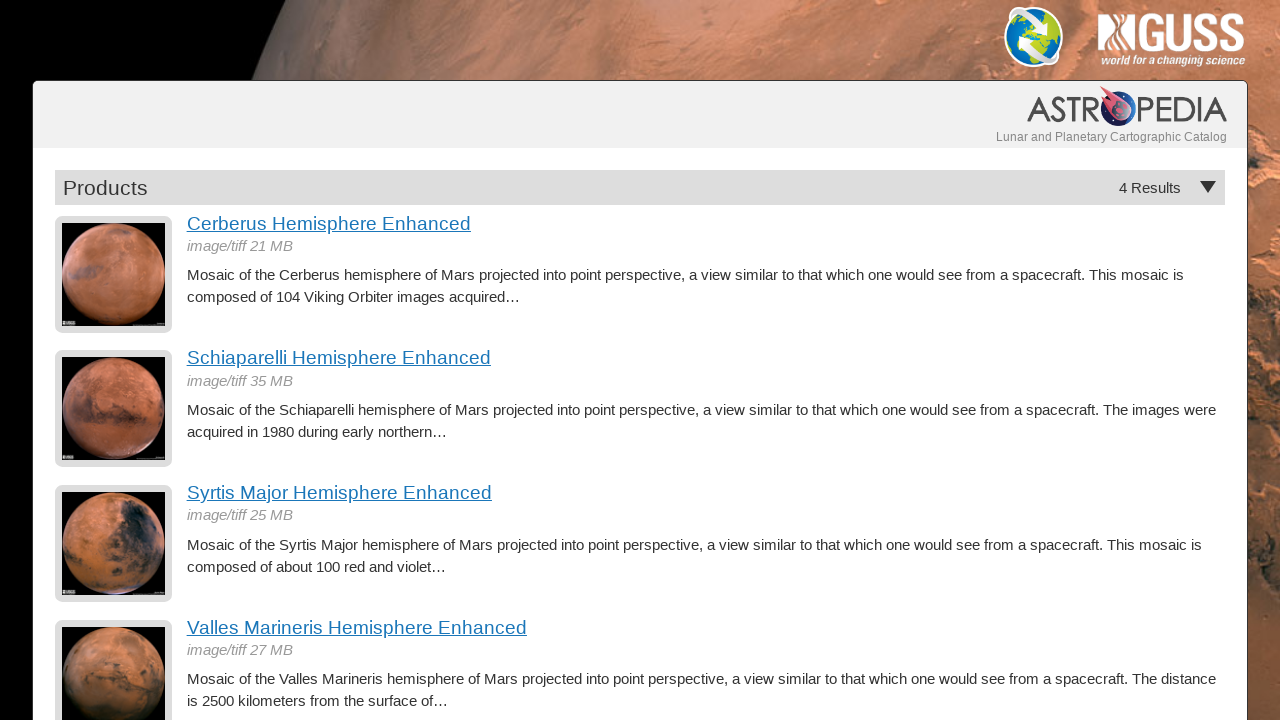

Retrieved count of hemisphere images: 4
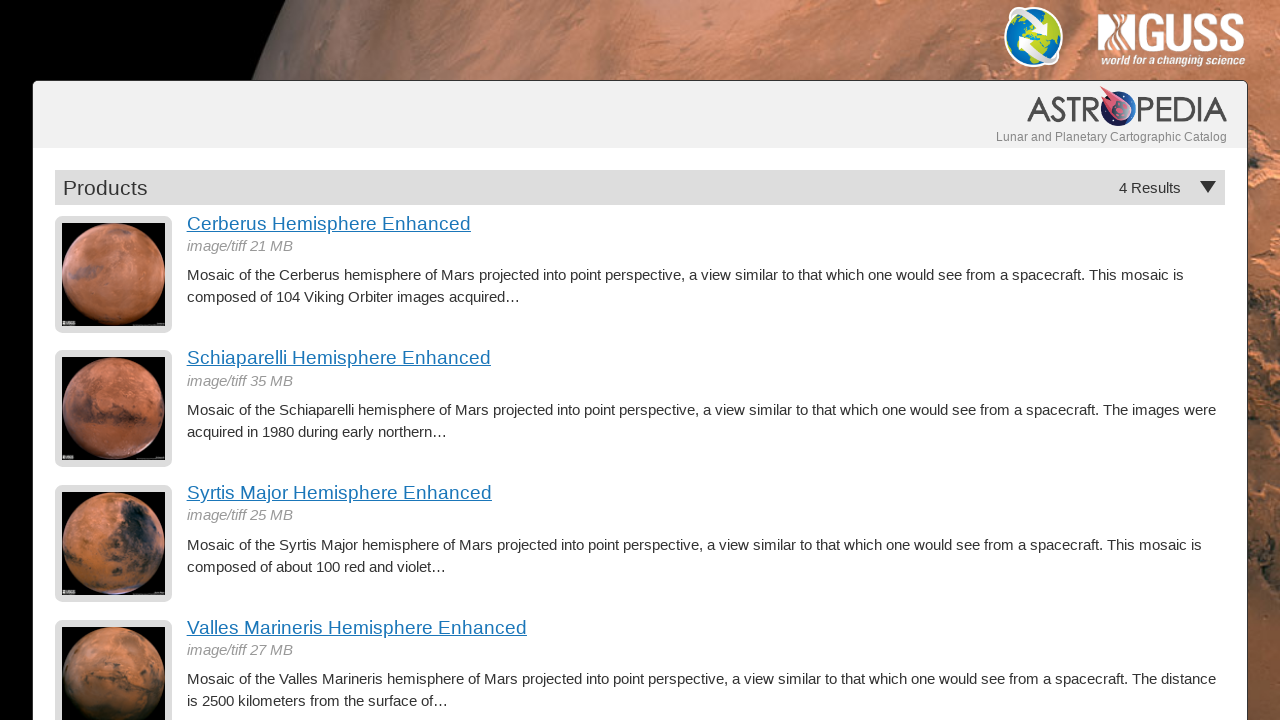

Clicked hemisphere image 1 at (114, 274) on a.product-item img >> nth=0
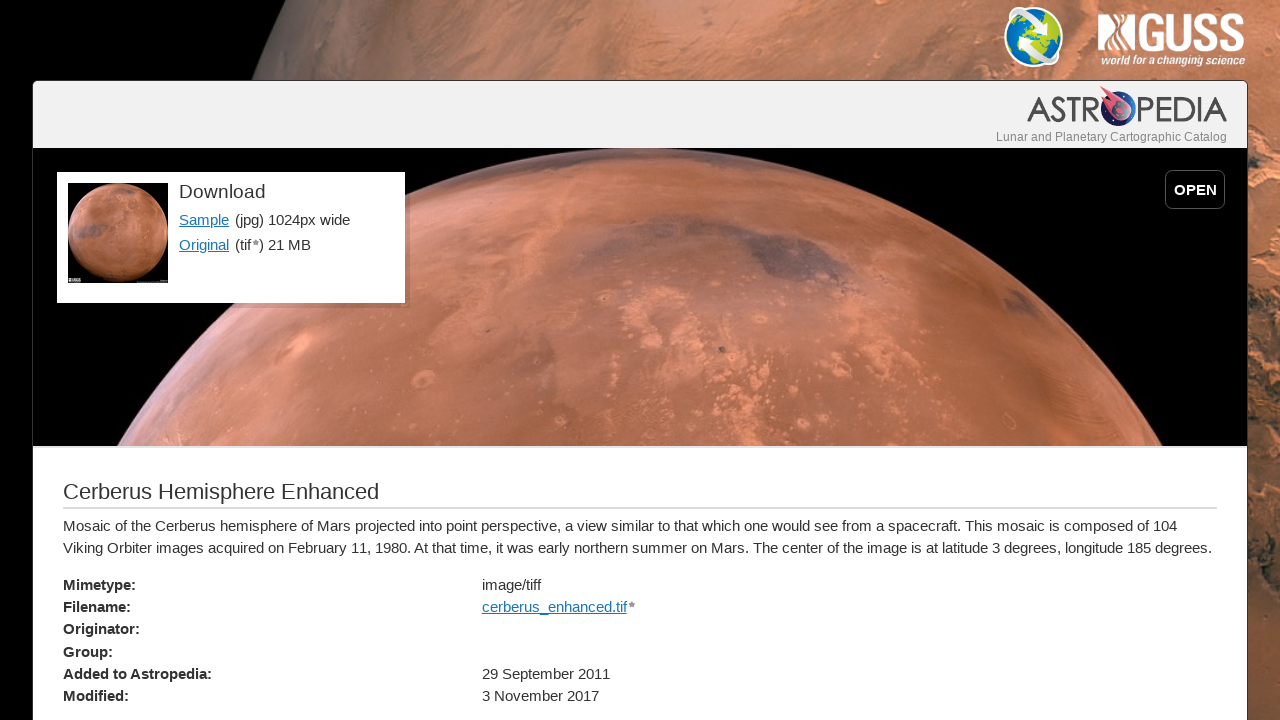

Hemisphere 1 detail page loaded
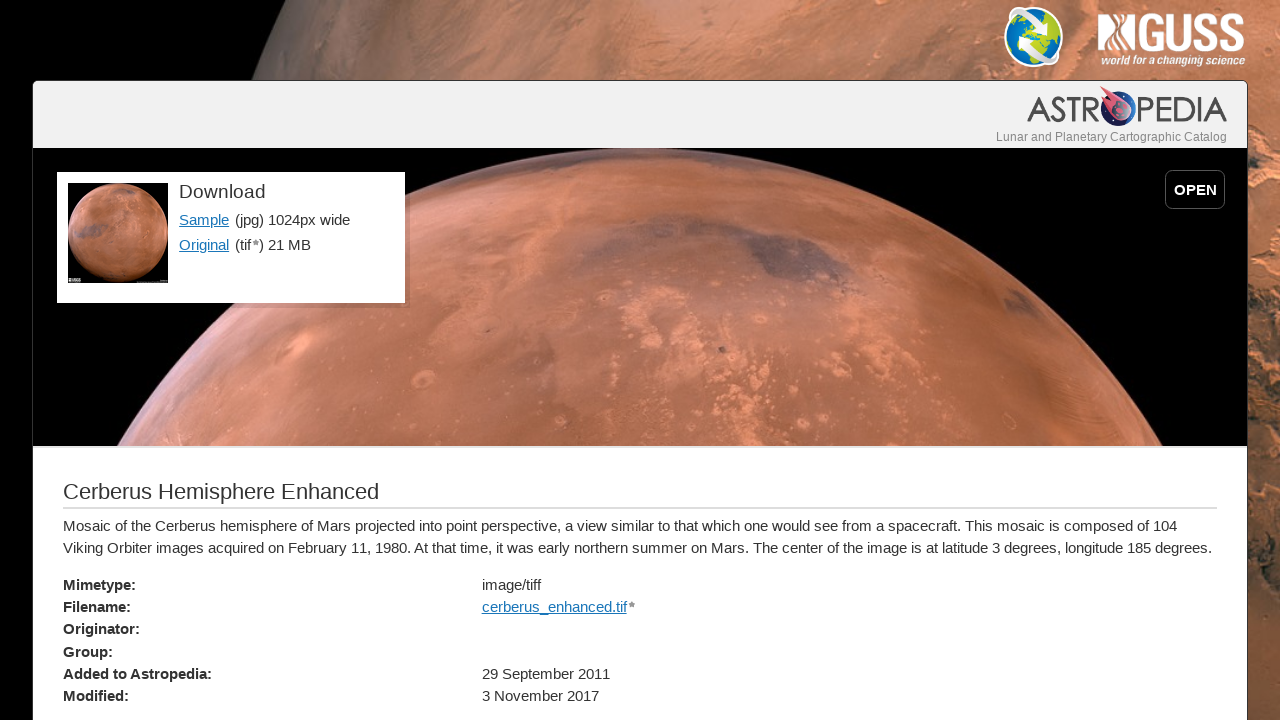

Verified Sample link is present on hemisphere 1 detail page
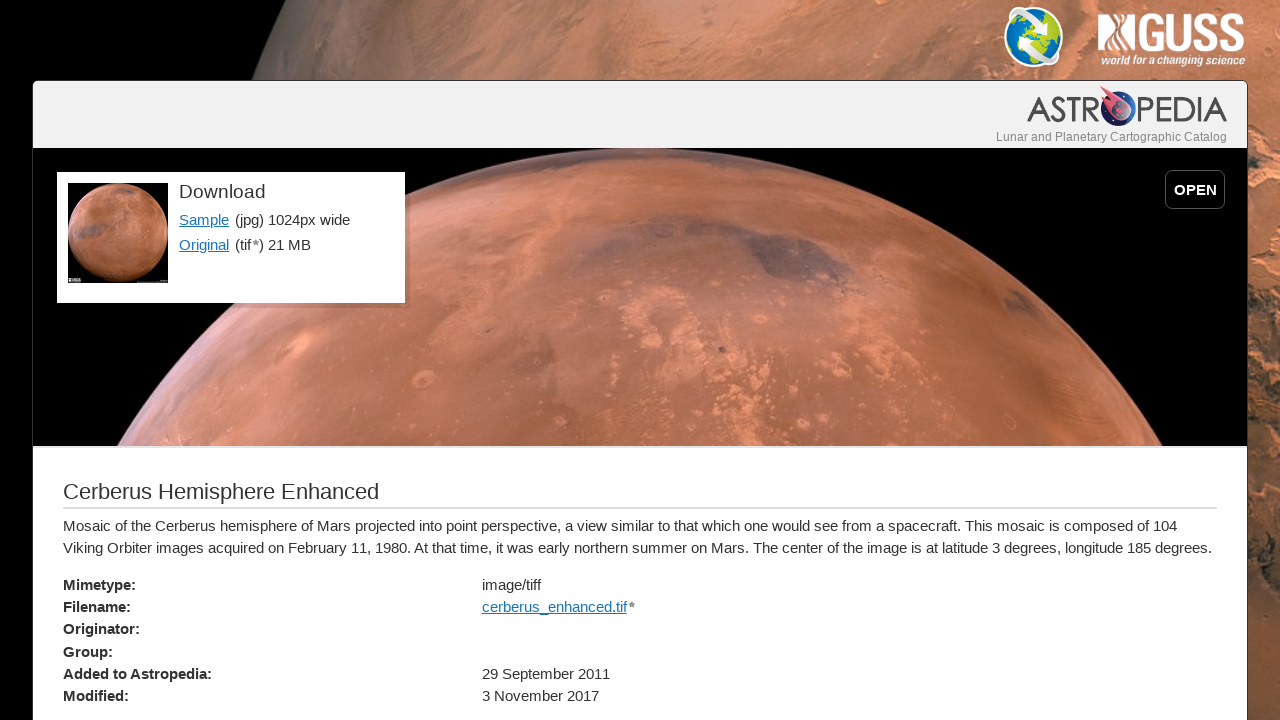

Navigated back to main hemispheres page
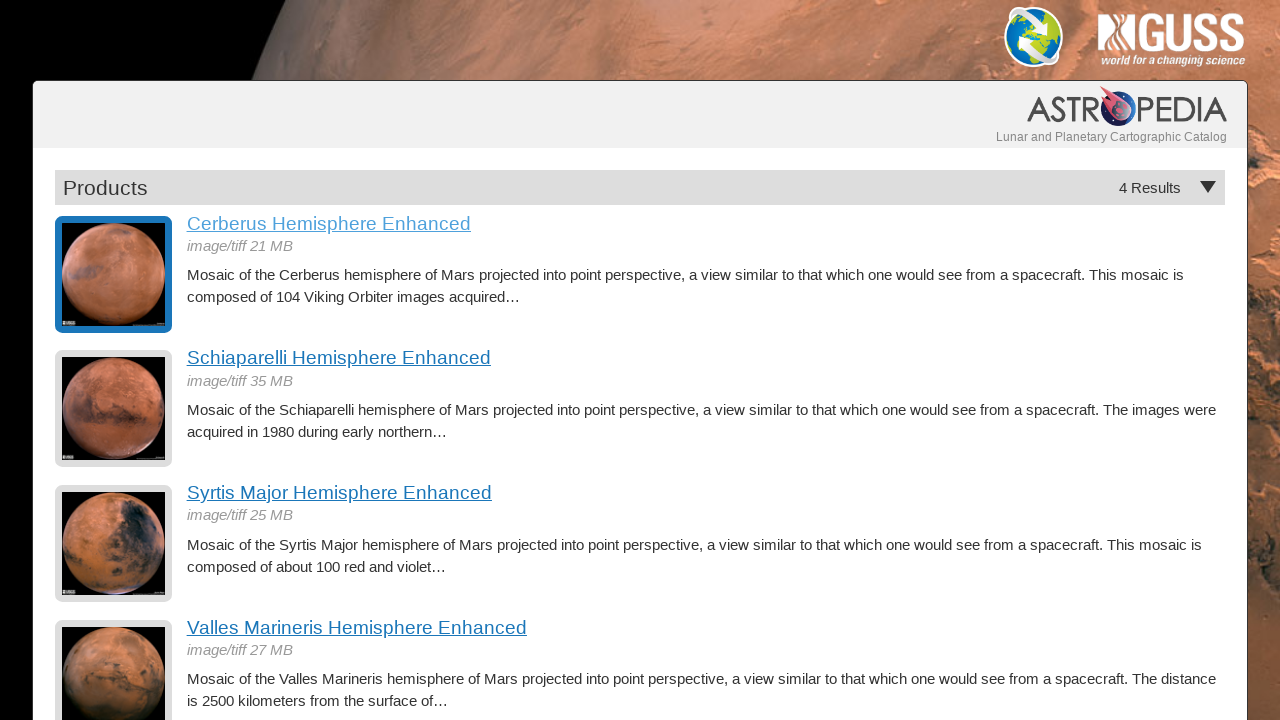

Waited for hemisphere images to reload
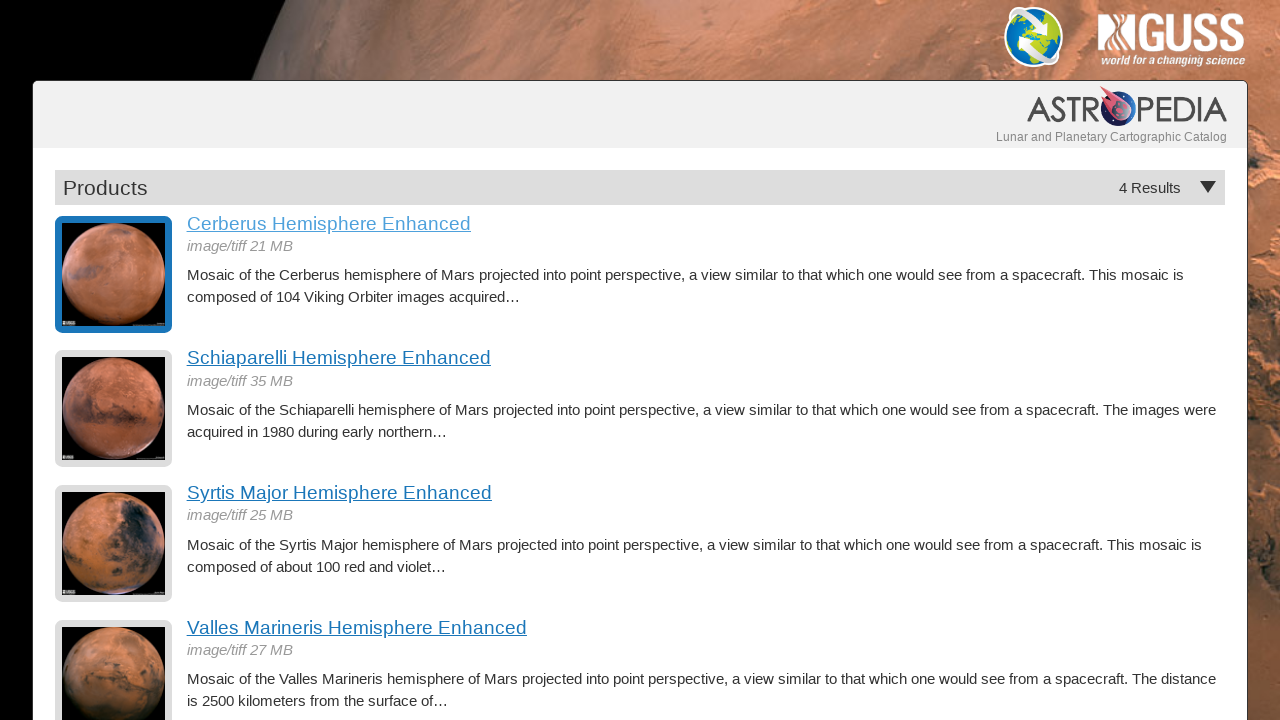

Clicked hemisphere image 2 at (114, 409) on a.product-item img >> nth=1
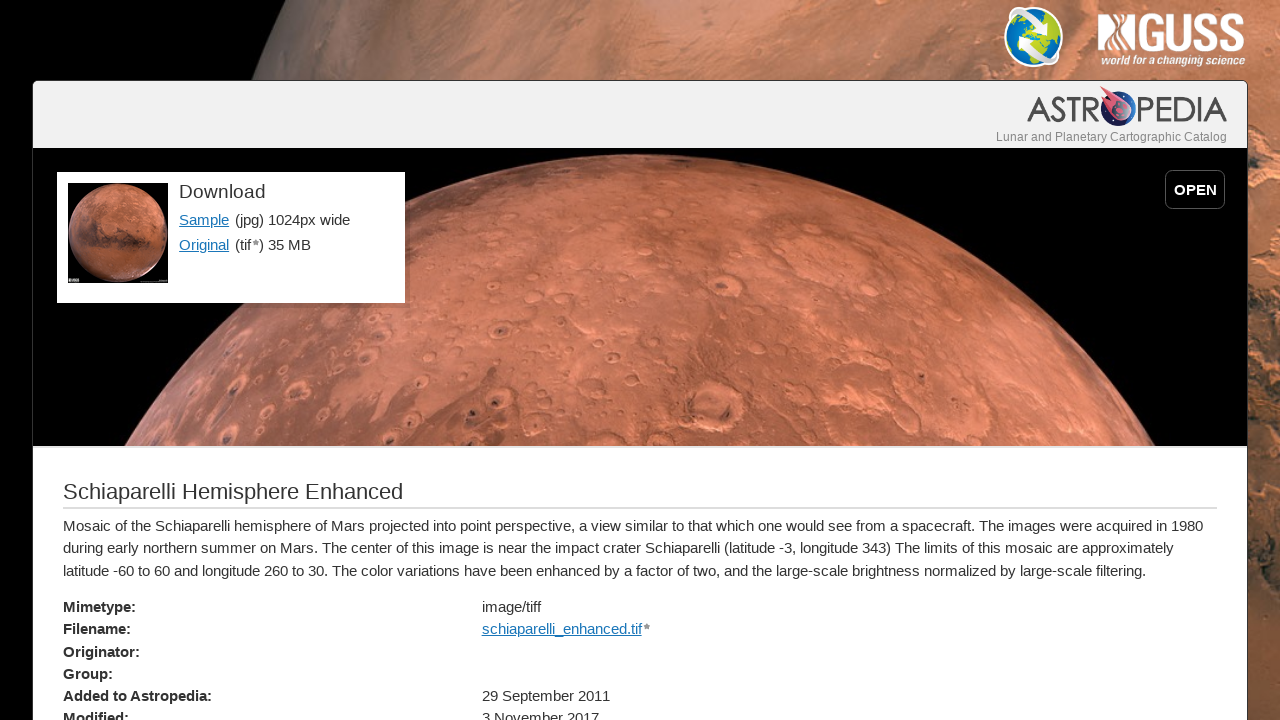

Hemisphere 2 detail page loaded
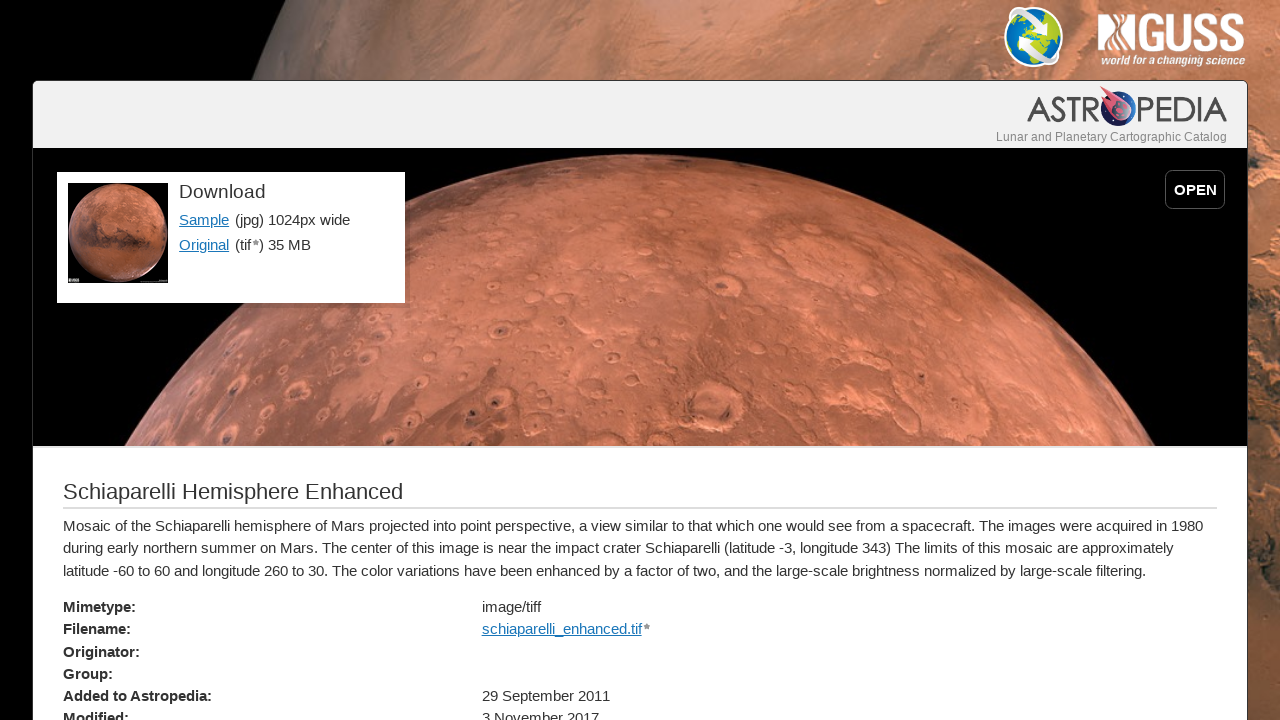

Verified Sample link is present on hemisphere 2 detail page
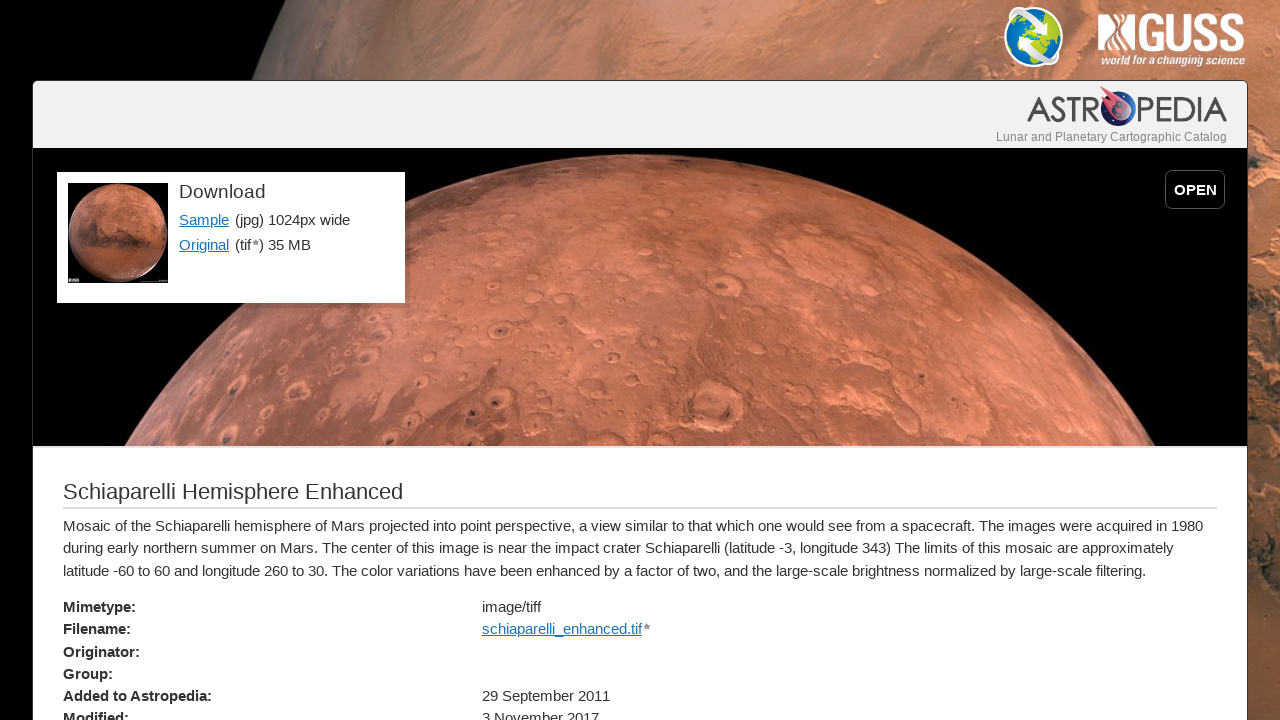

Navigated back to main hemispheres page
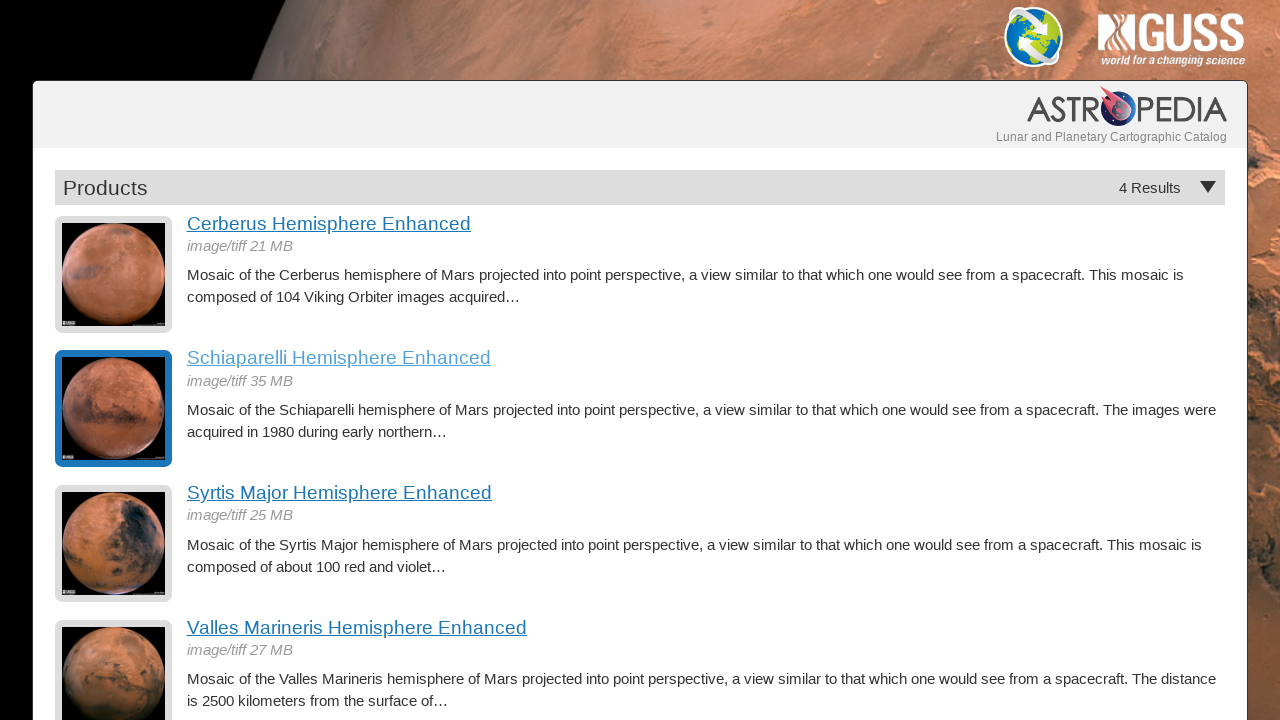

Waited for hemisphere images to reload
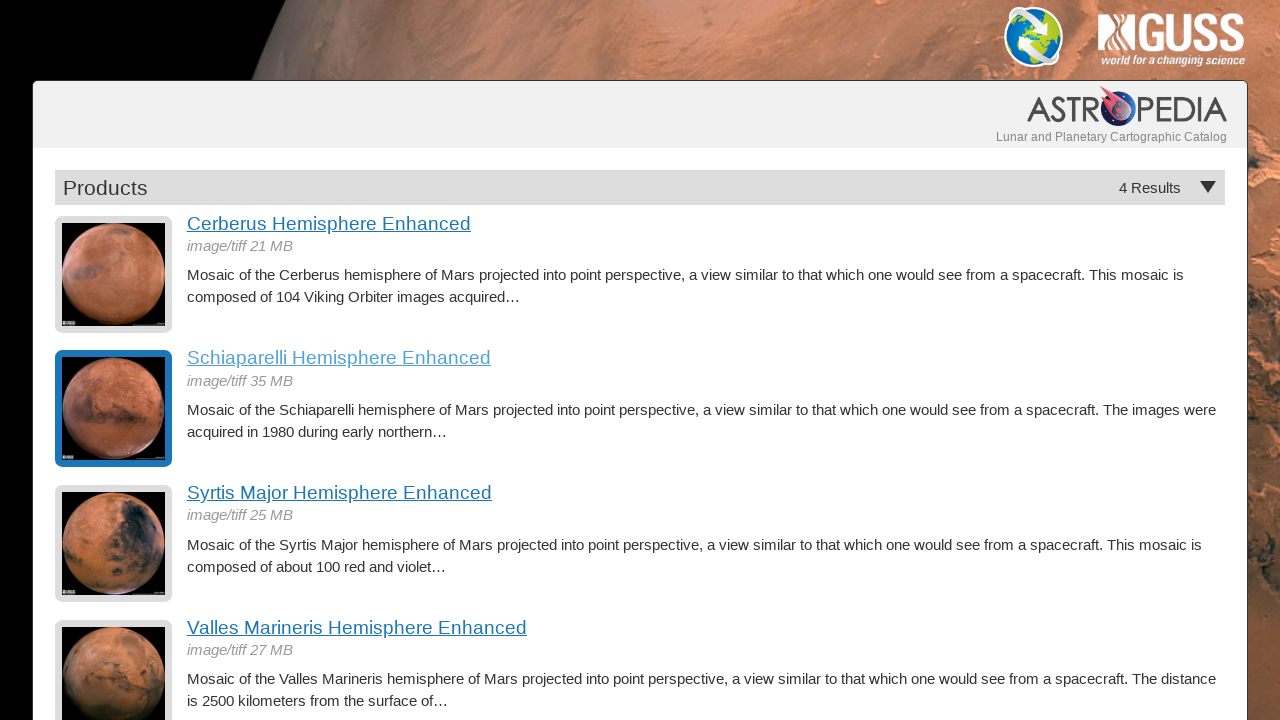

Clicked hemisphere image 3 at (114, 544) on a.product-item img >> nth=2
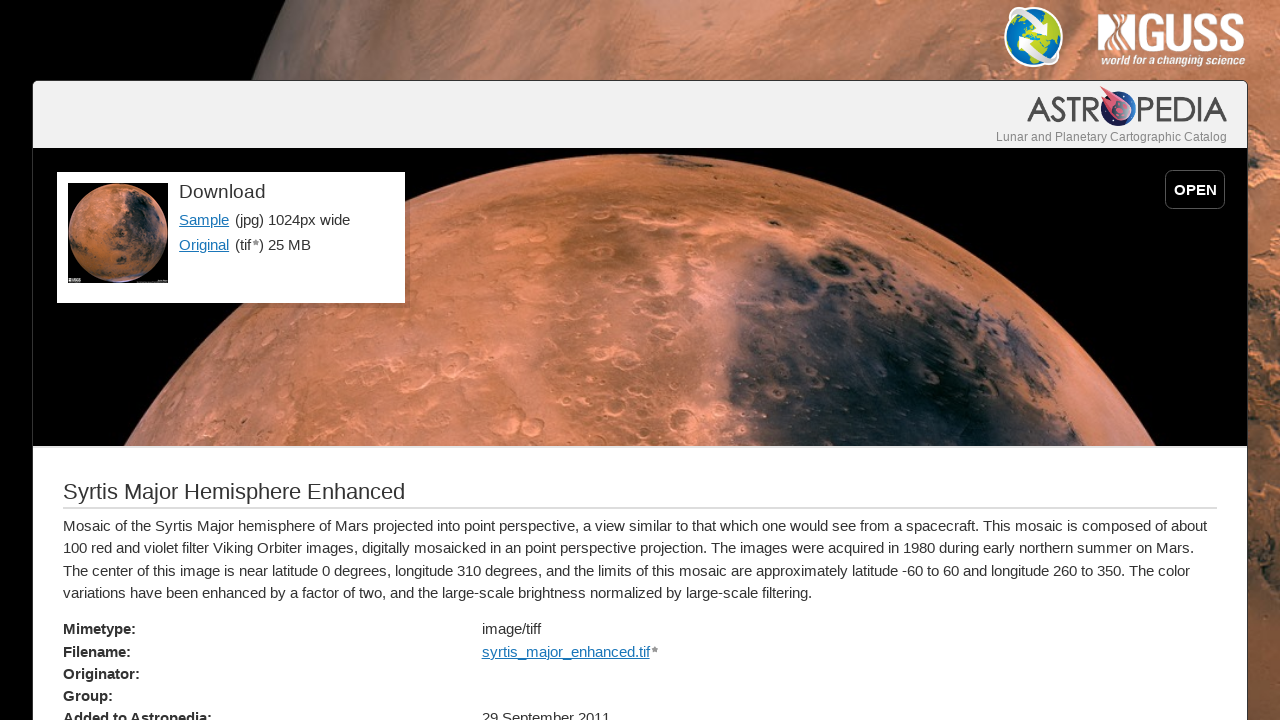

Hemisphere 3 detail page loaded
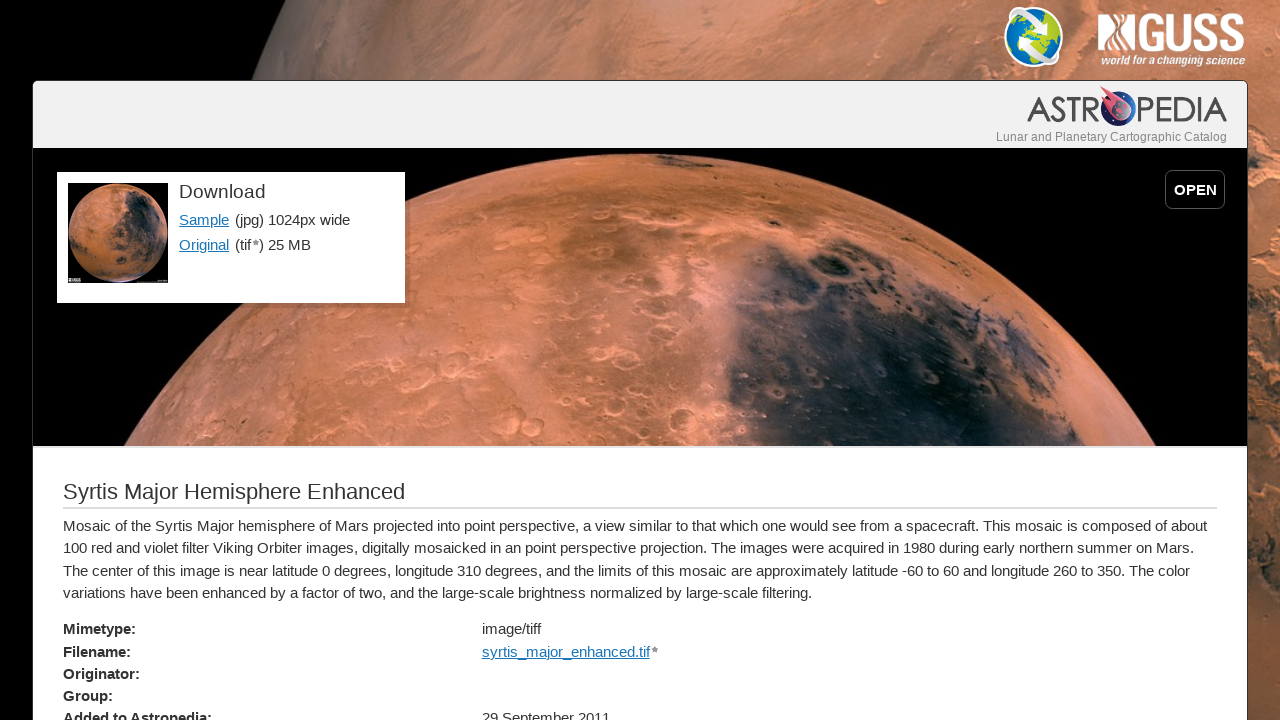

Verified Sample link is present on hemisphere 3 detail page
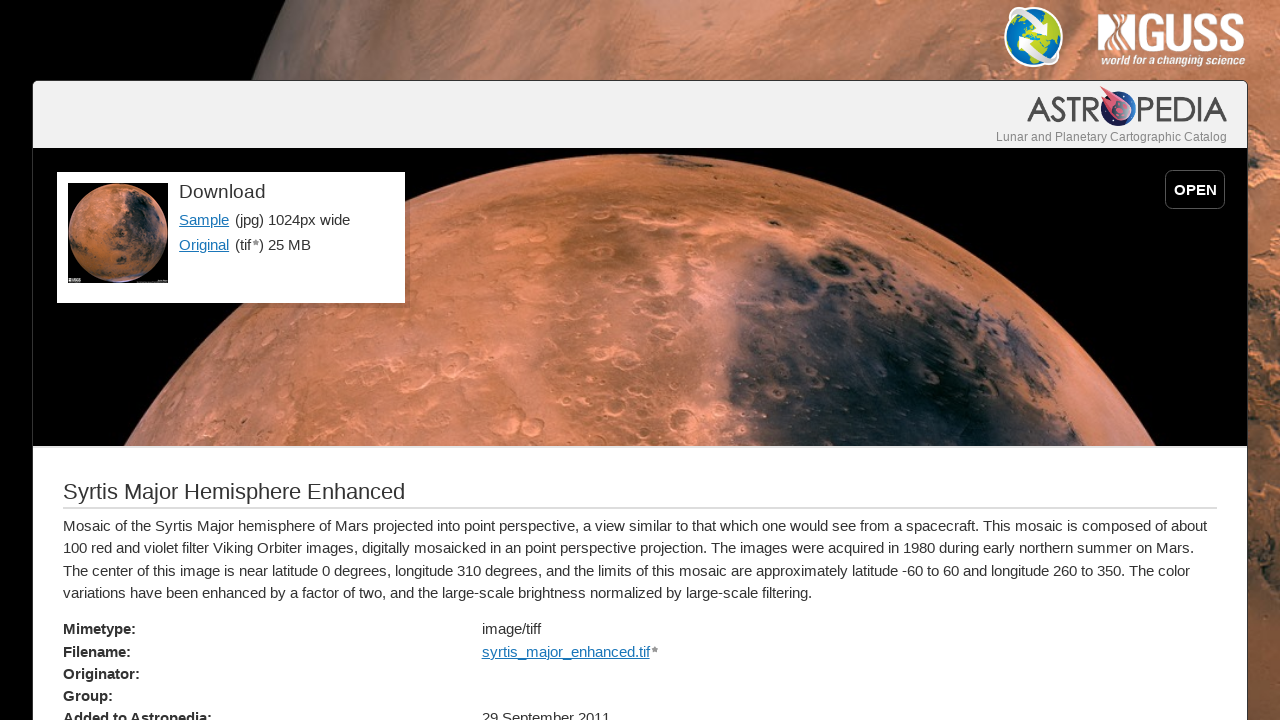

Navigated back to main hemispheres page
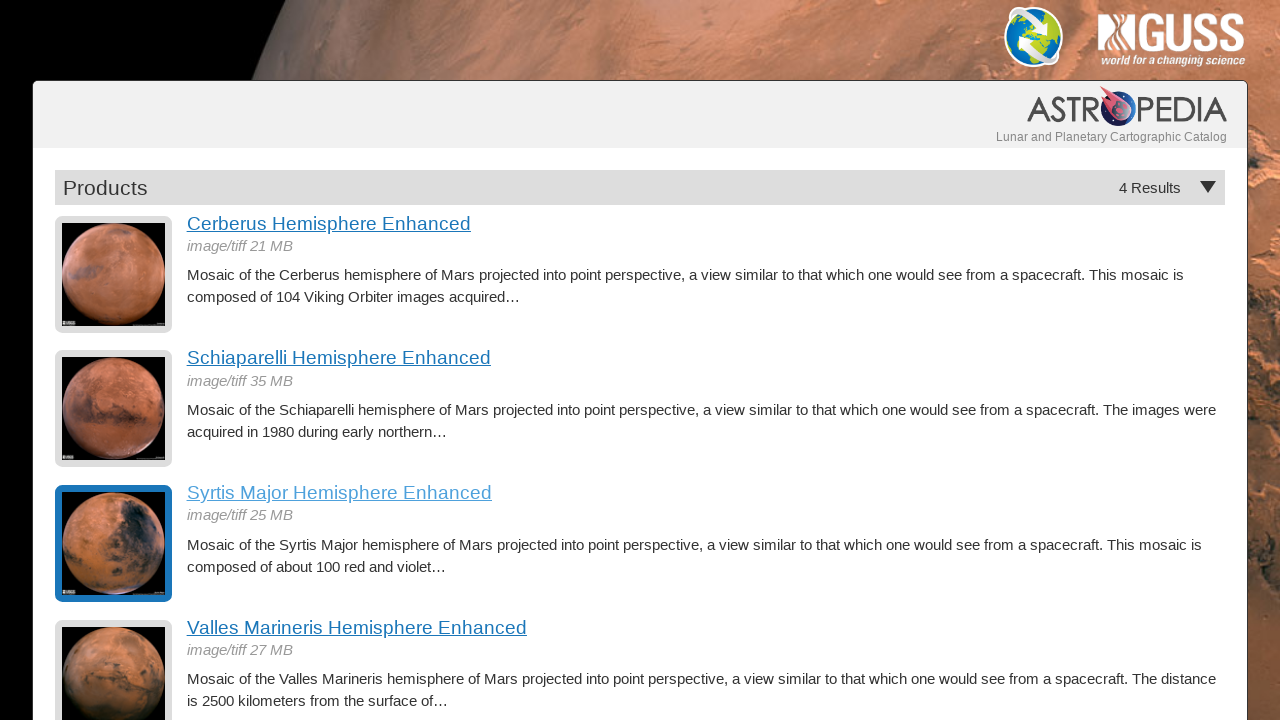

Waited for hemisphere images to reload
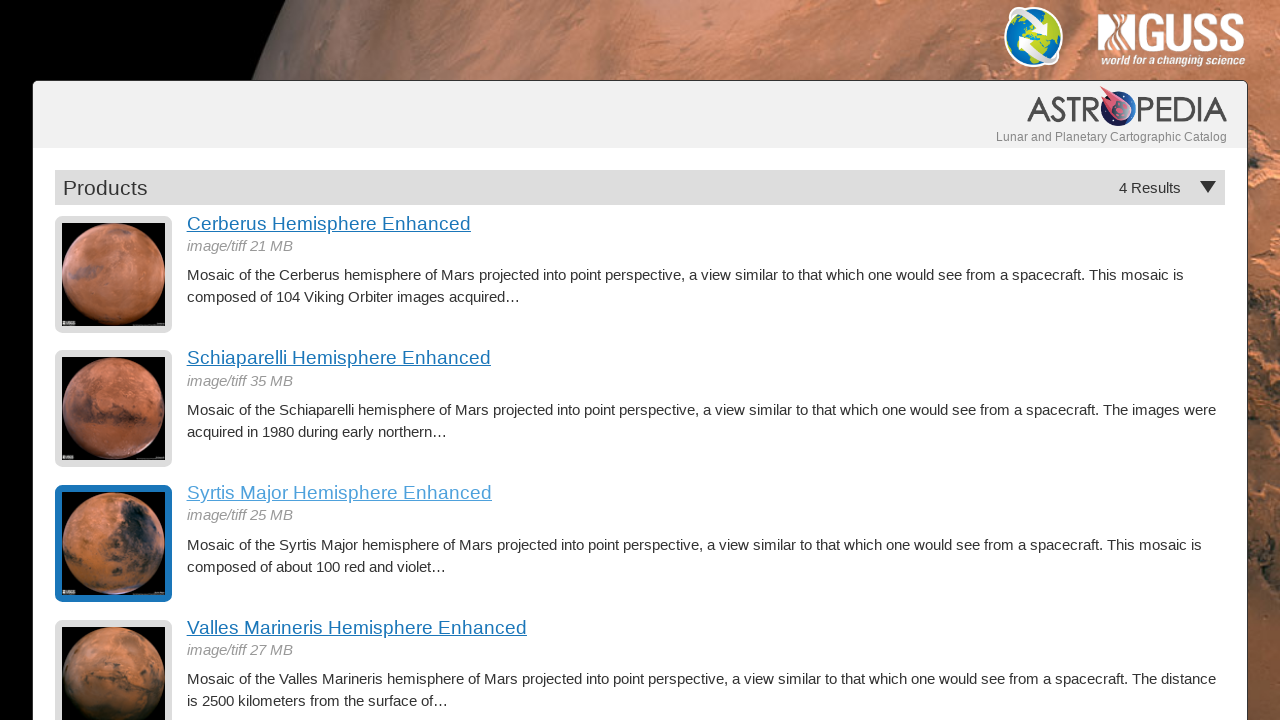

Clicked hemisphere image 4 at (114, 662) on a.product-item img >> nth=3
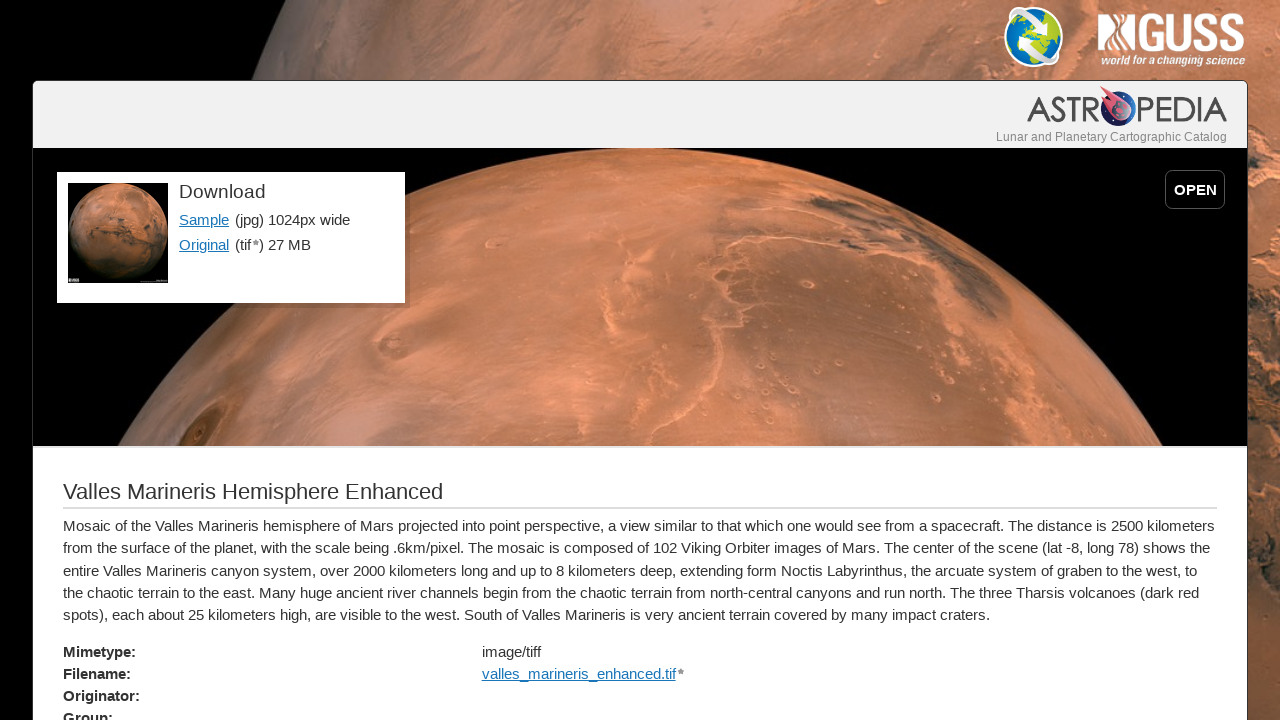

Hemisphere 4 detail page loaded
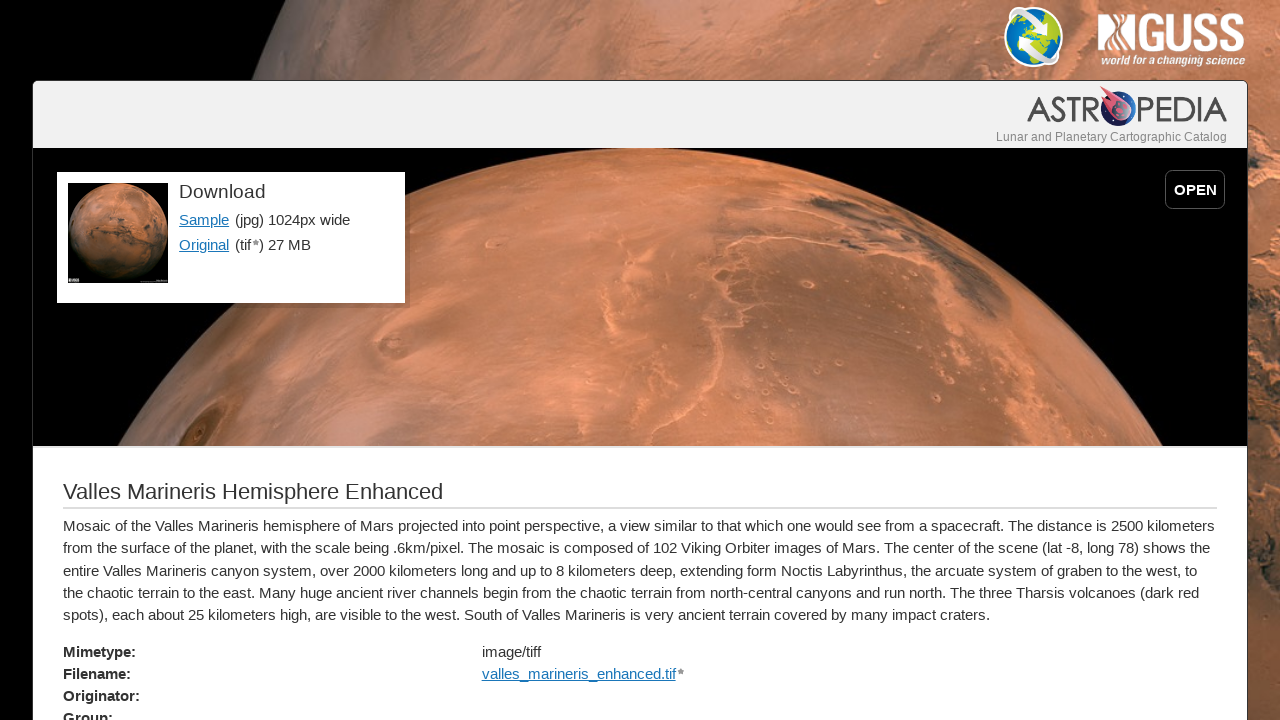

Verified Sample link is present on hemisphere 4 detail page
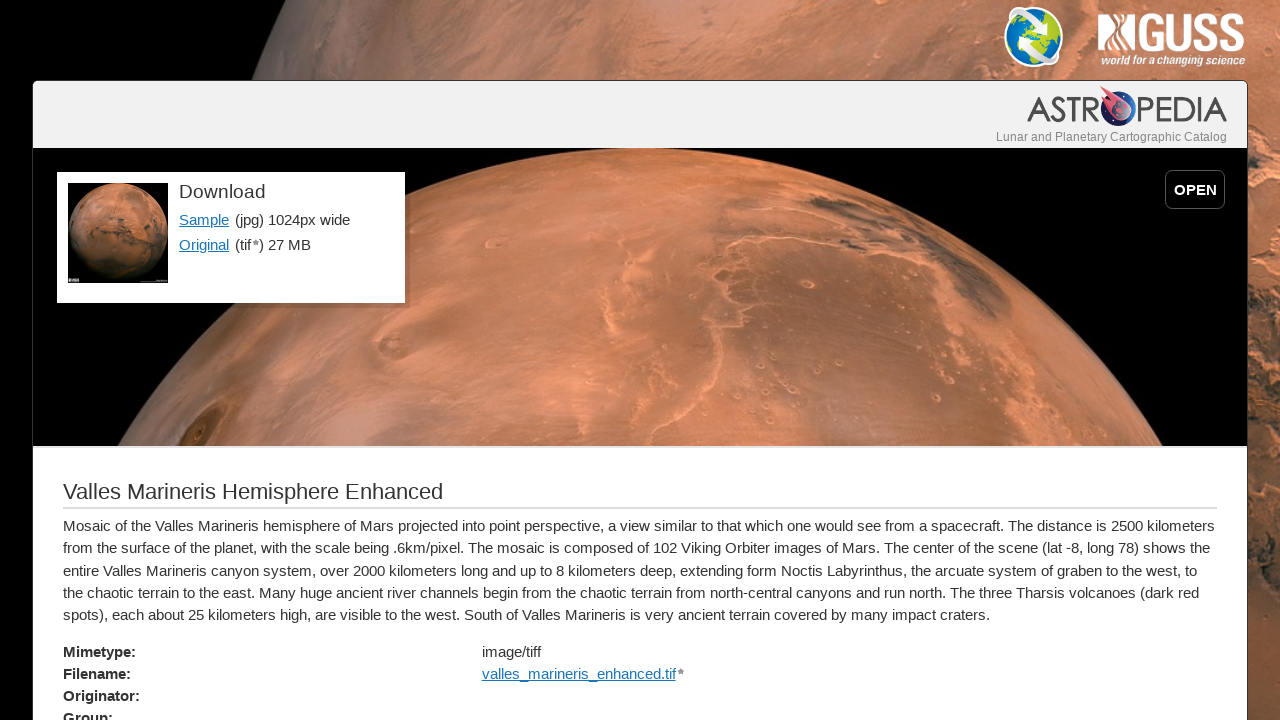

Navigated back to main hemispheres page
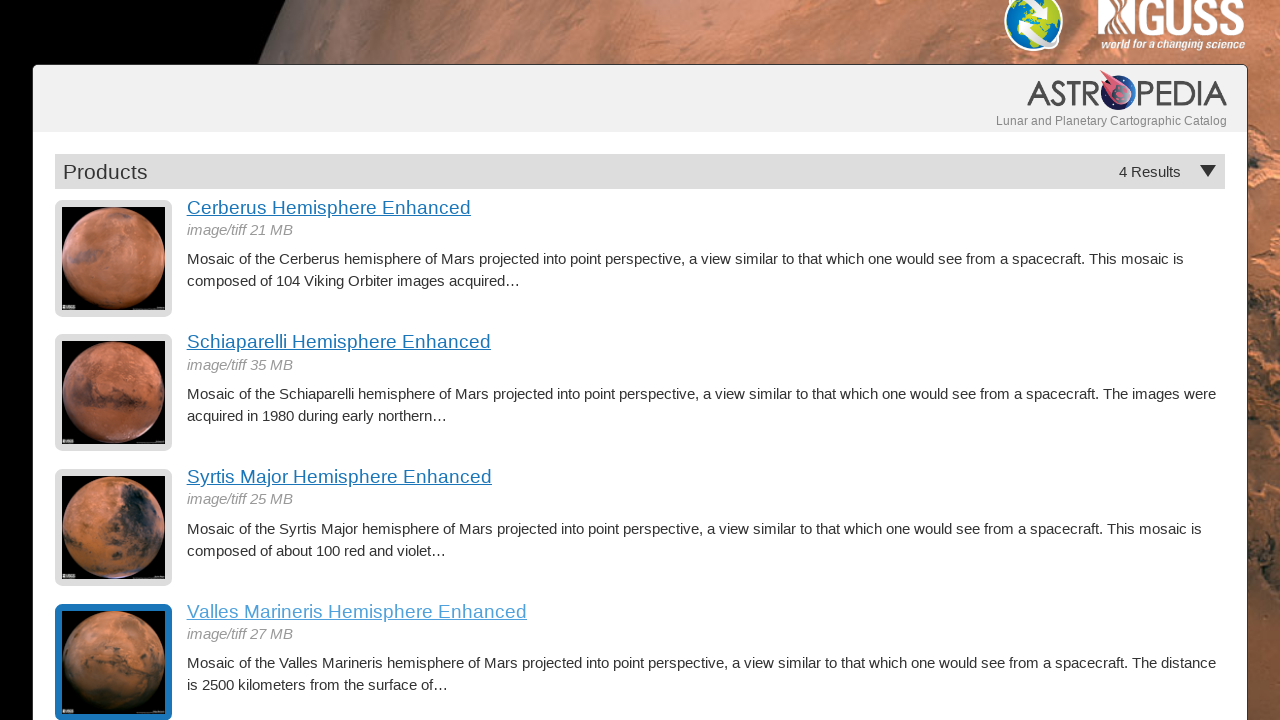

Waited for hemisphere images to reload
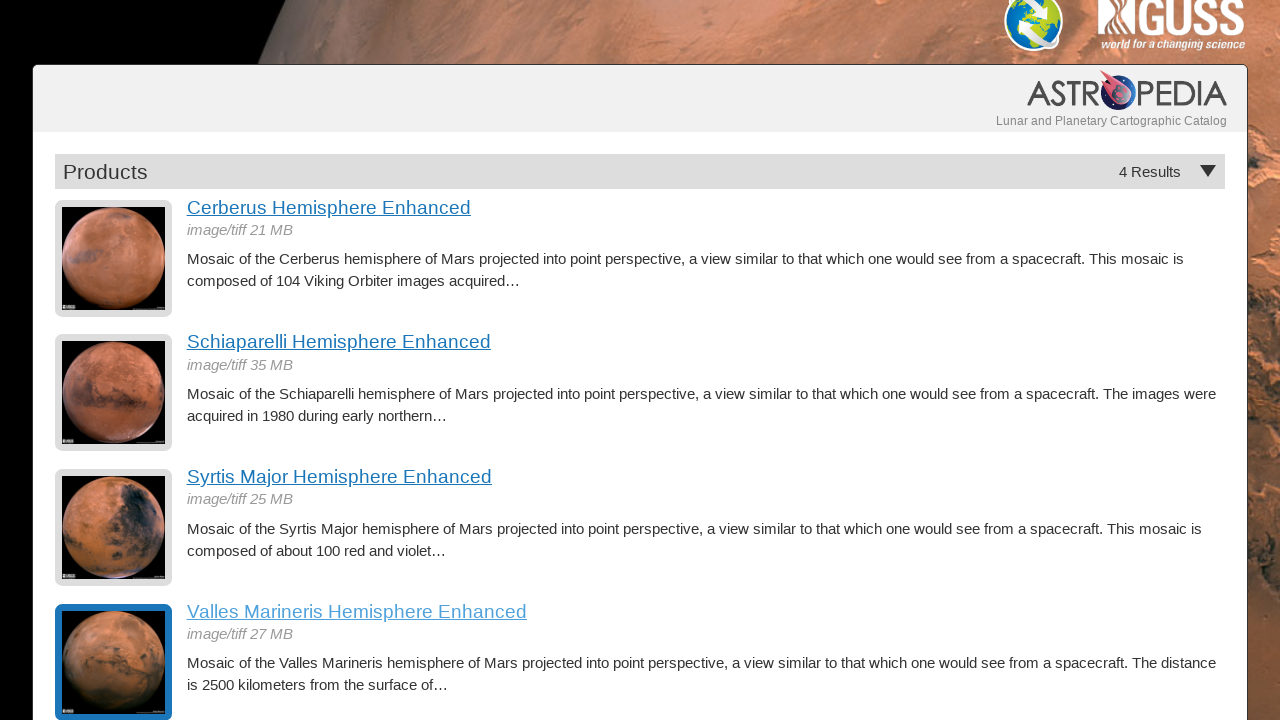

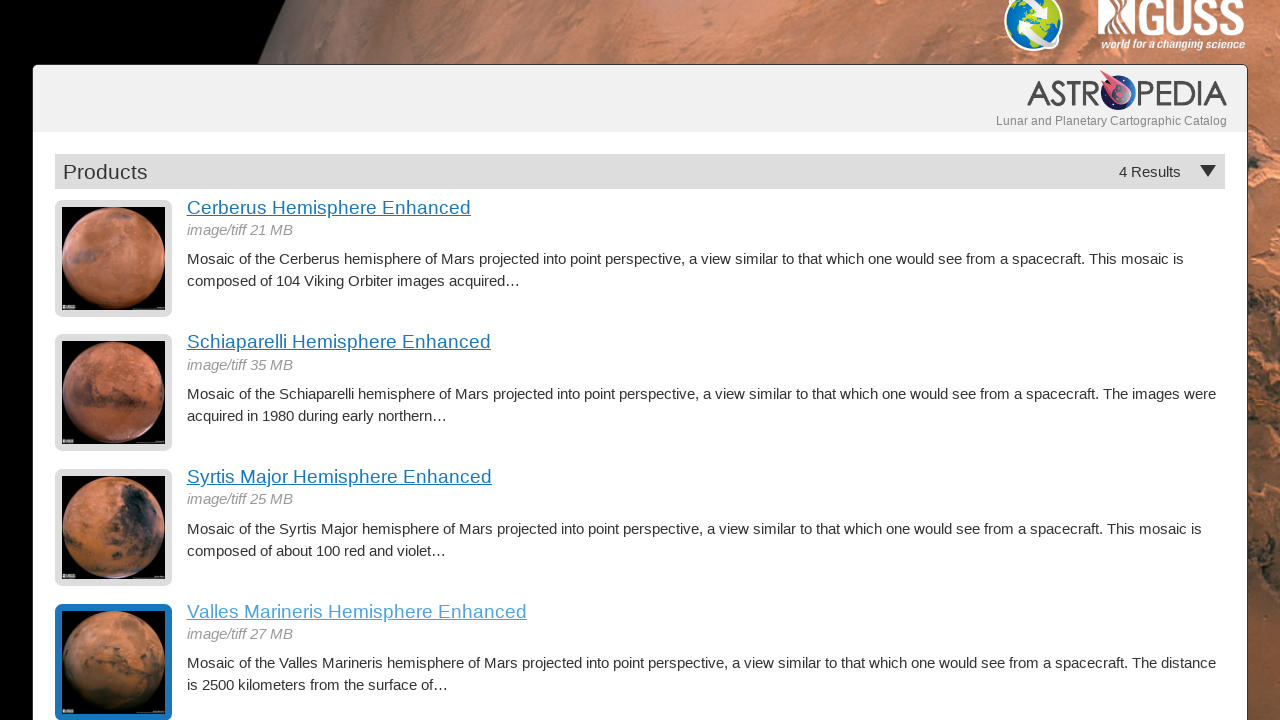